Tests JavaScript alert/confirm dialog handling by clicking a confirm button and accepting the dialog.

Starting URL: https://rahulshettyacademy.com/AutomationPractice/

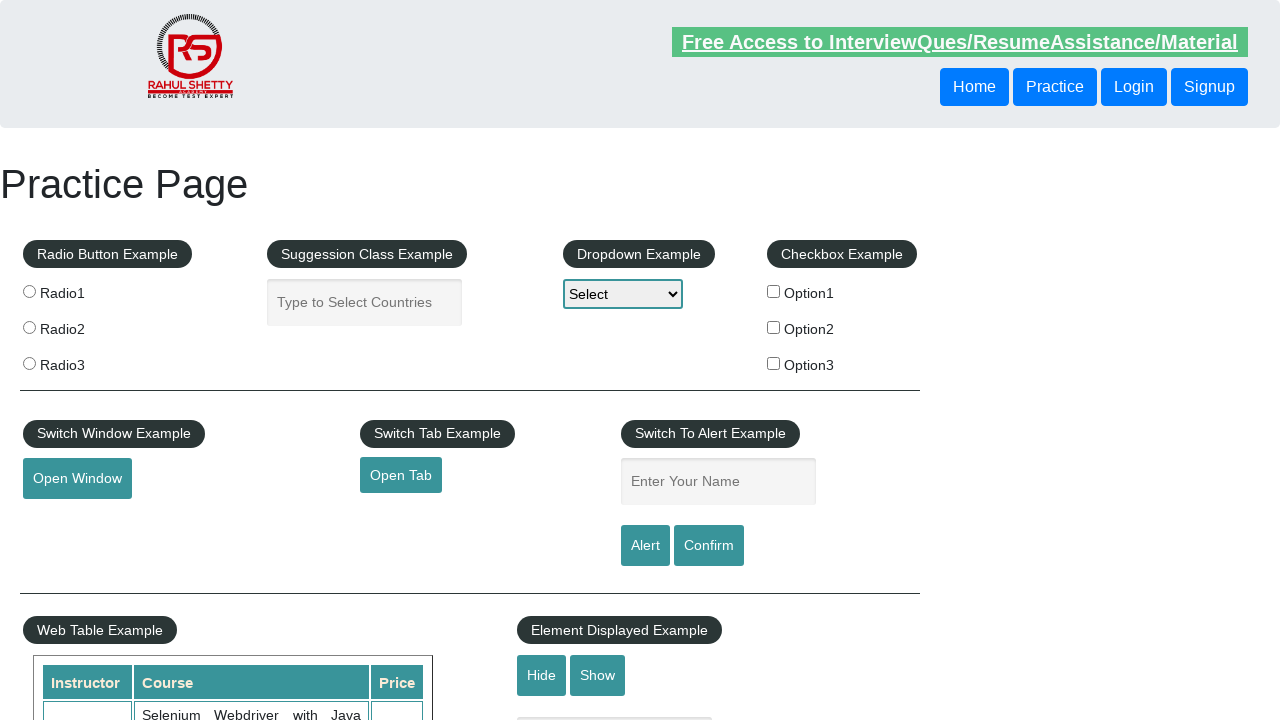

Set up dialog handler to accept all dialogs
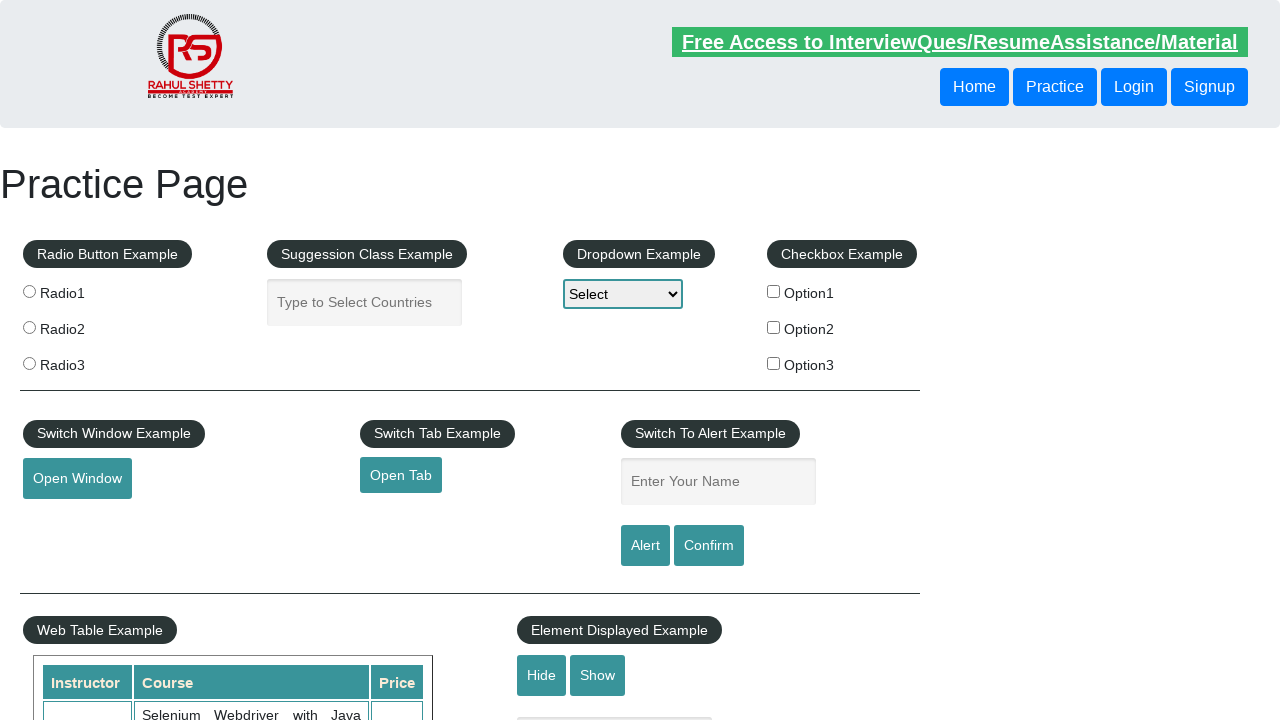

Clicked confirm button to trigger JavaScript dialog at (709, 546) on #confirmbtn
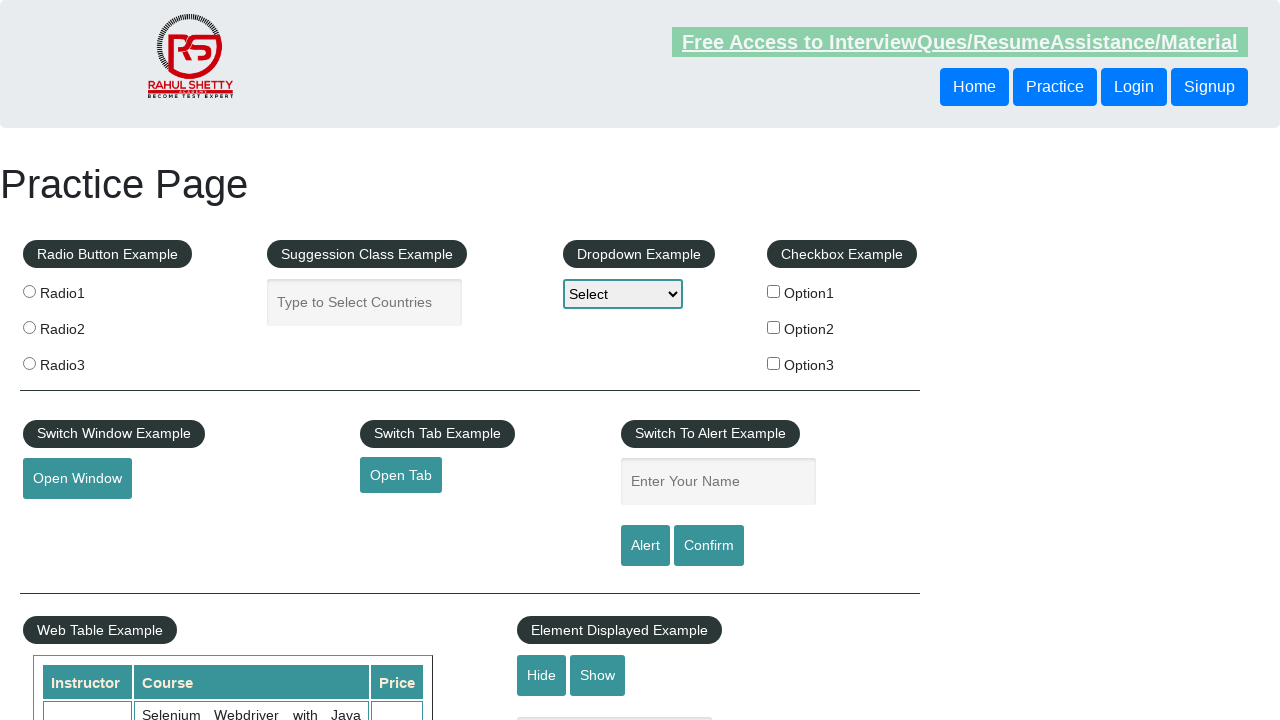

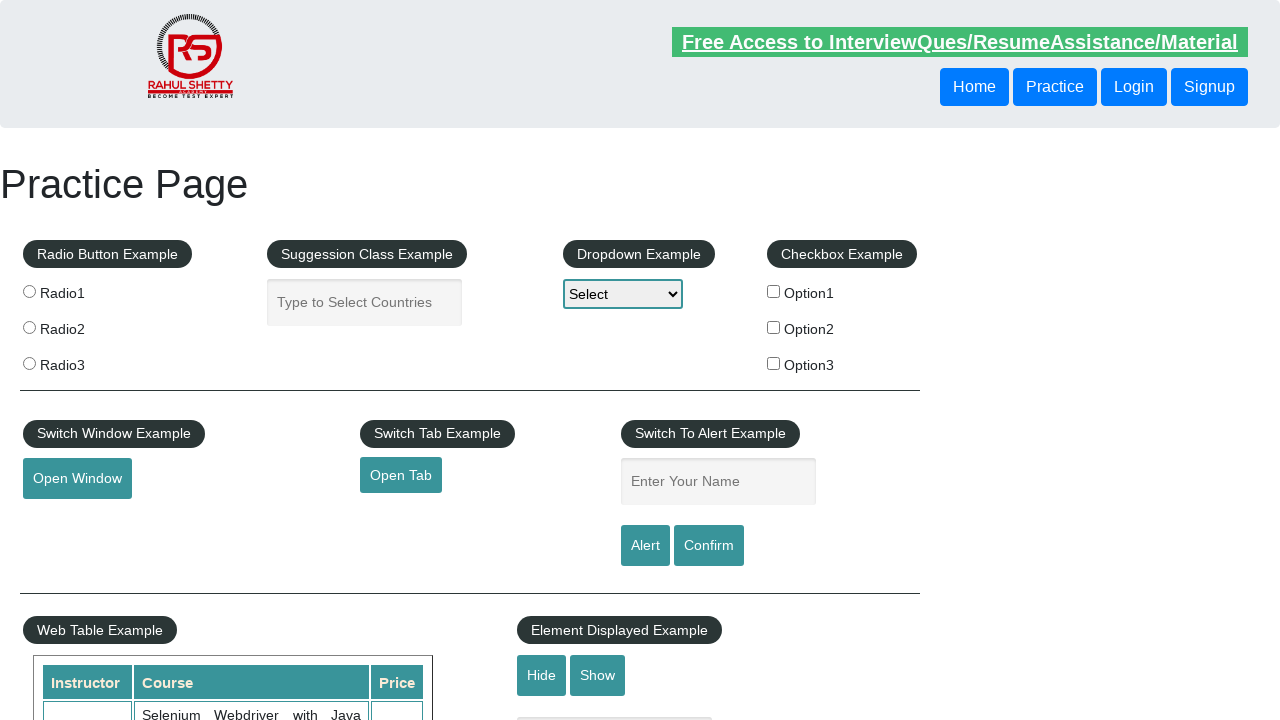